Navigates to the DemoBlaze e-commerce demo site and verifies that product listings are displayed on the homepage

Starting URL: https://demoblaze.com/index.html

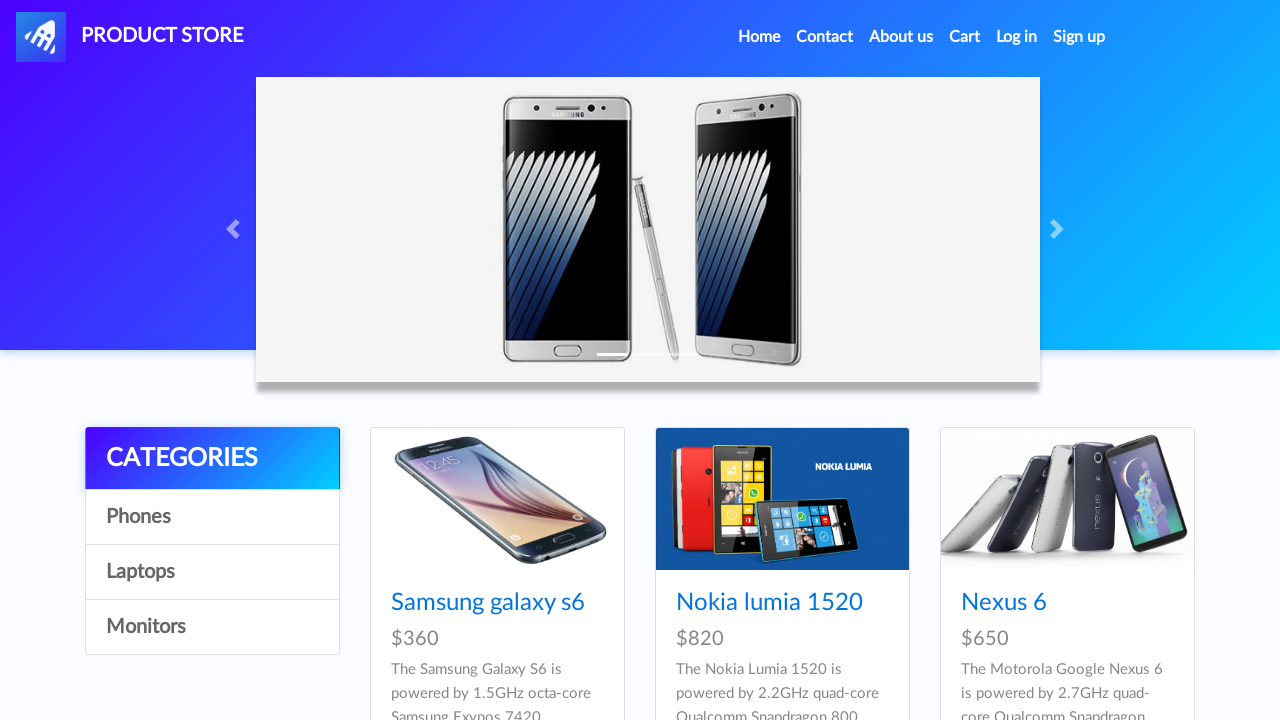

Product container loaded on DemoBlaze homepage
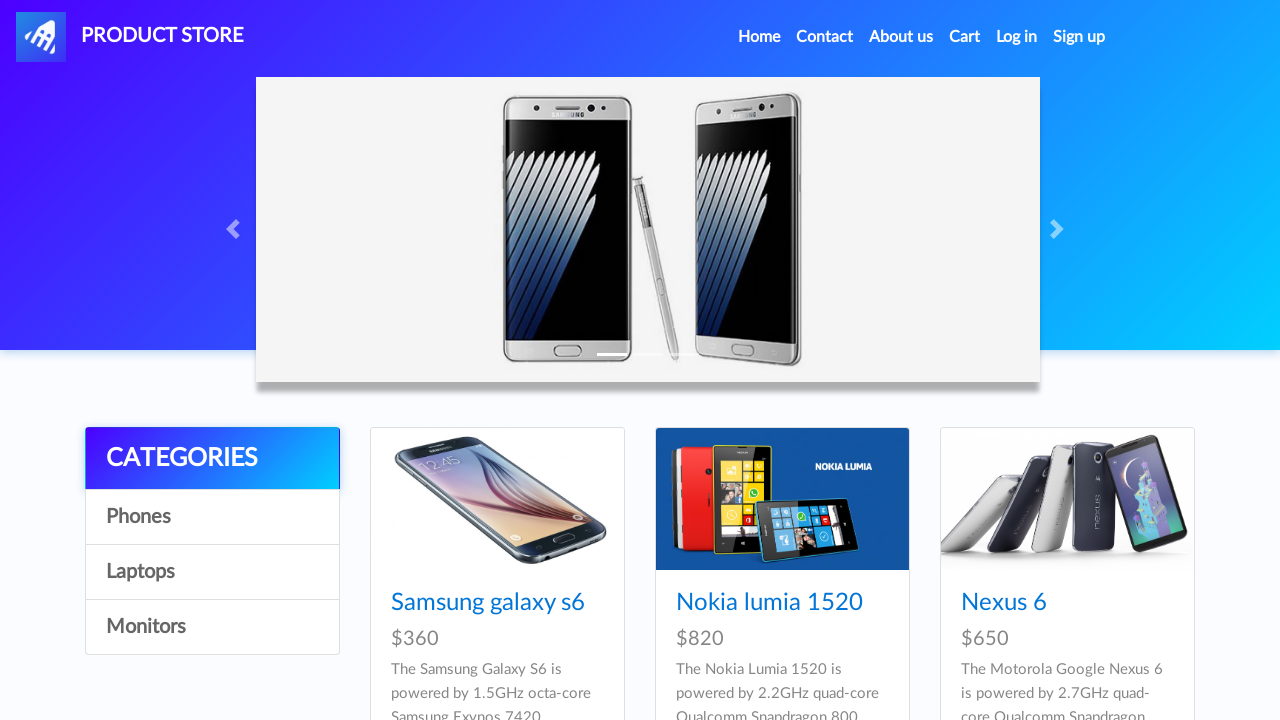

Product listing links are visible on the homepage
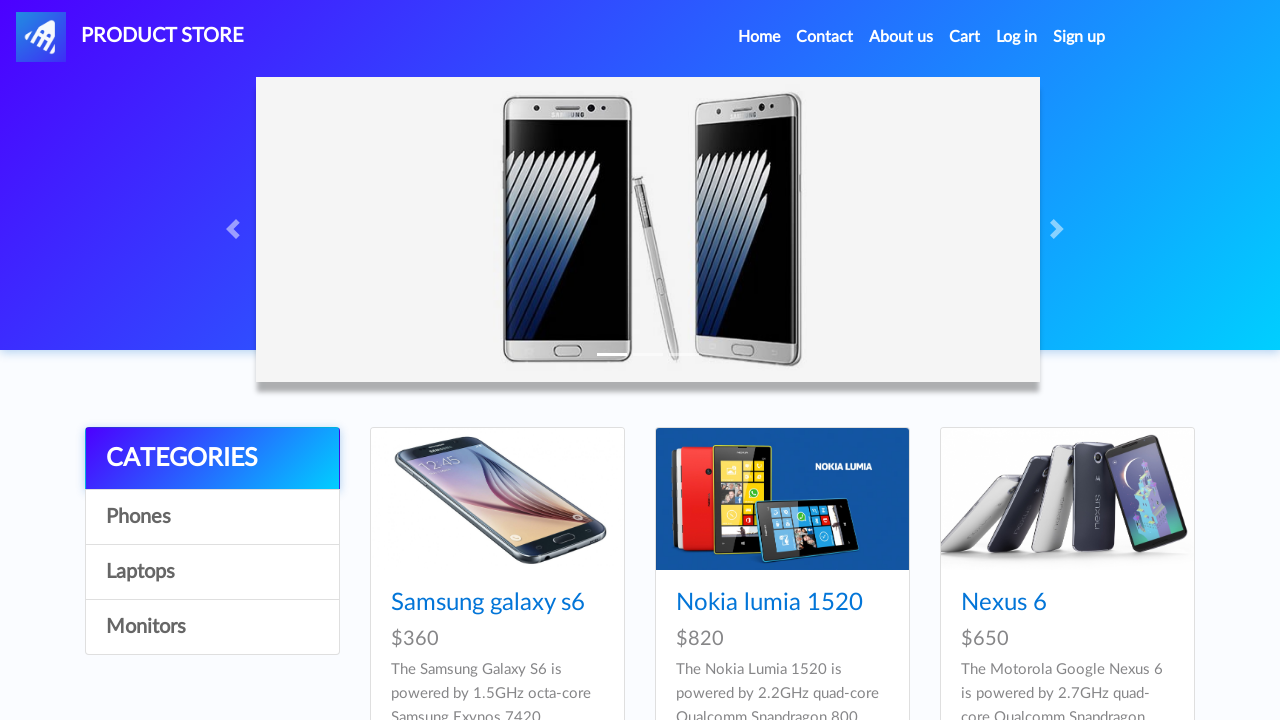

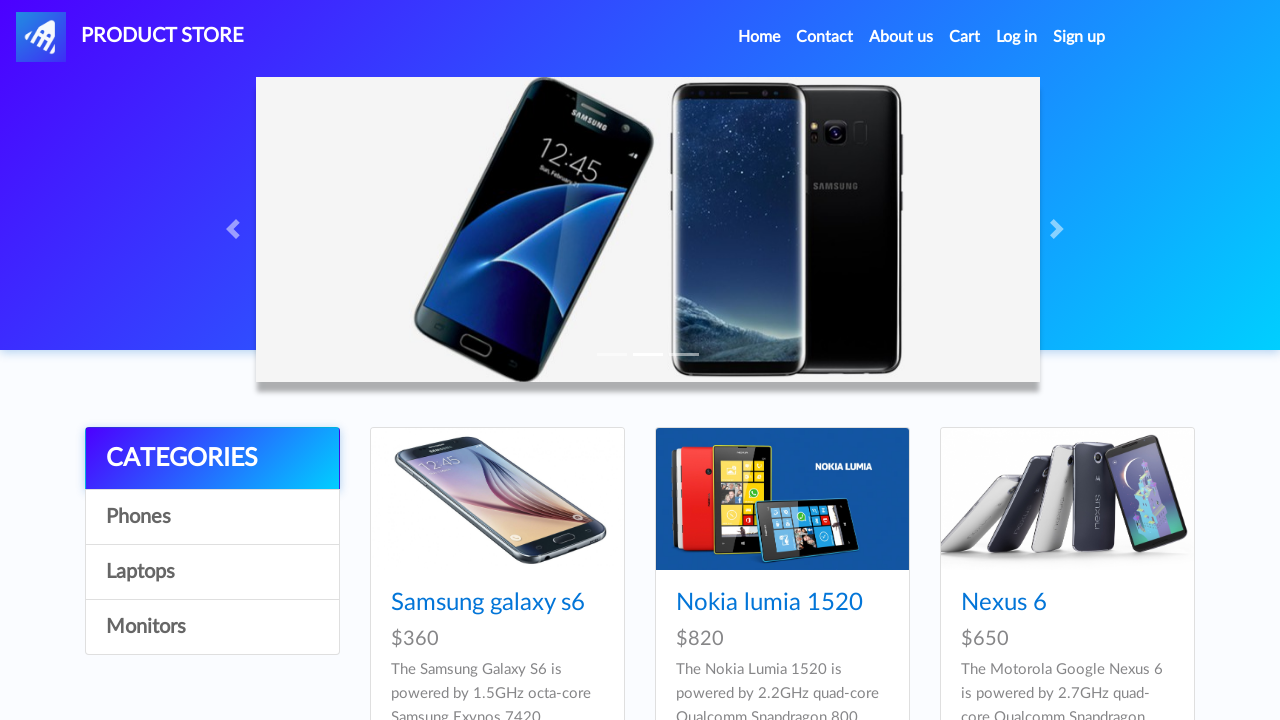